Tests form validation on the DemoQA practice form by submitting with an empty last name field and verifying the validation error styling appears (red border color)

Starting URL: https://demoqa.com/automation-practice-form

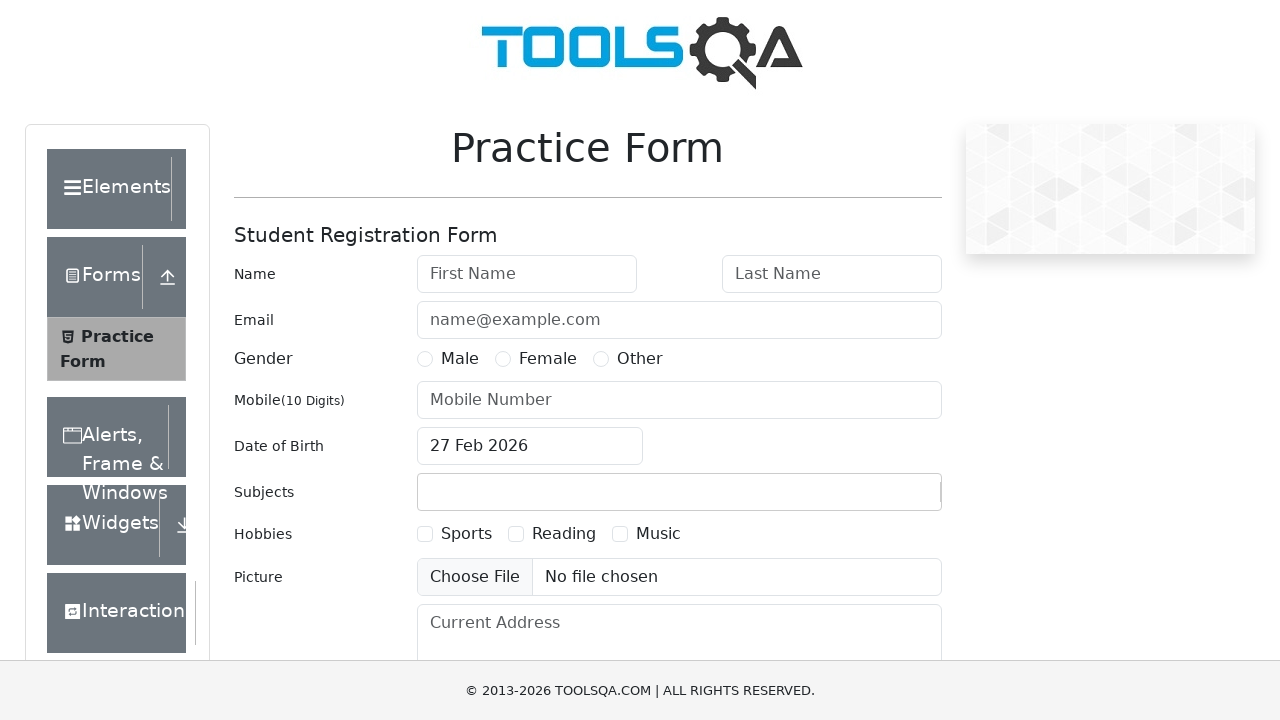

Filled first name field with 'trinh' on #firstName
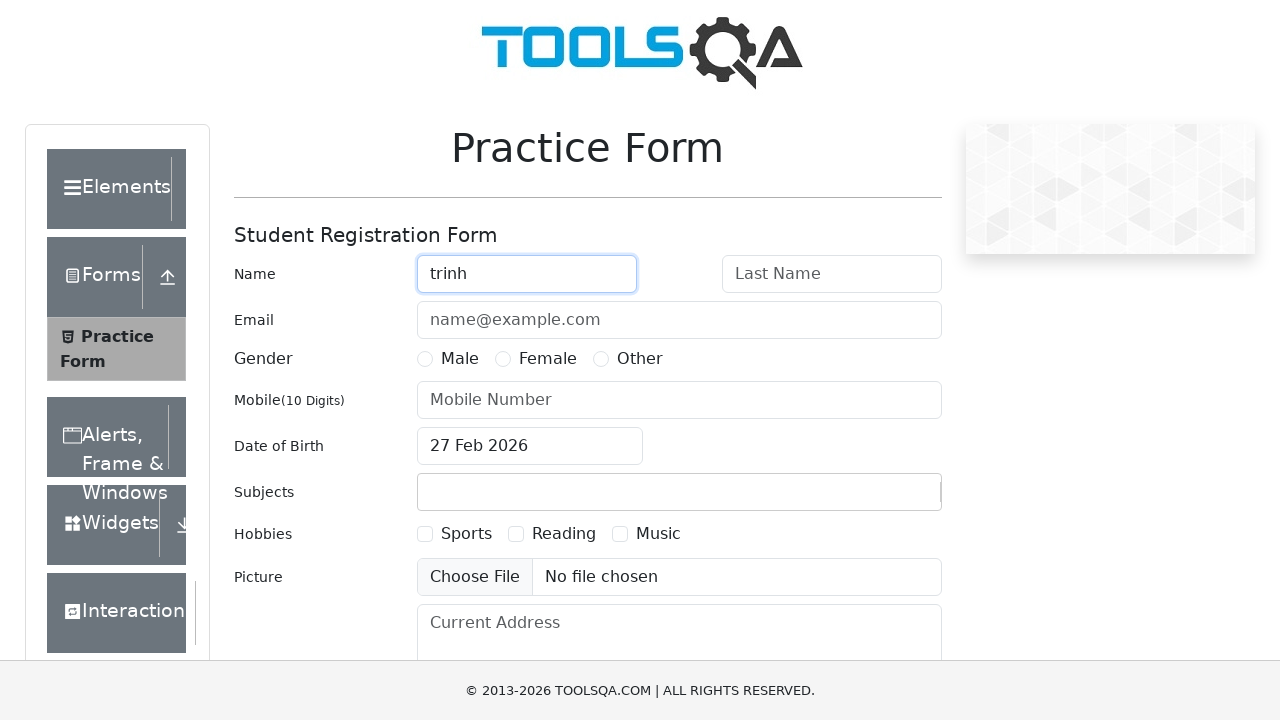

Left last name field empty for validation testing on #lastName
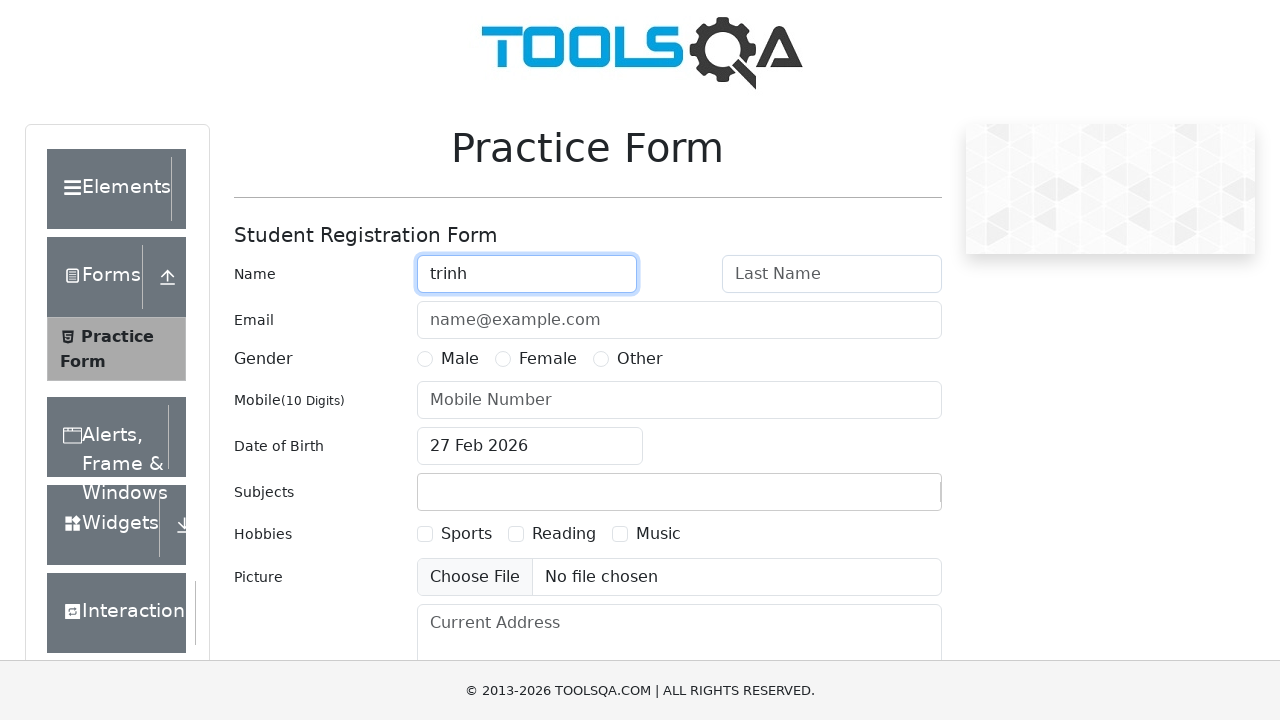

Selected Male radio button for gender at (460, 359) on label[for='gender-radio-1']
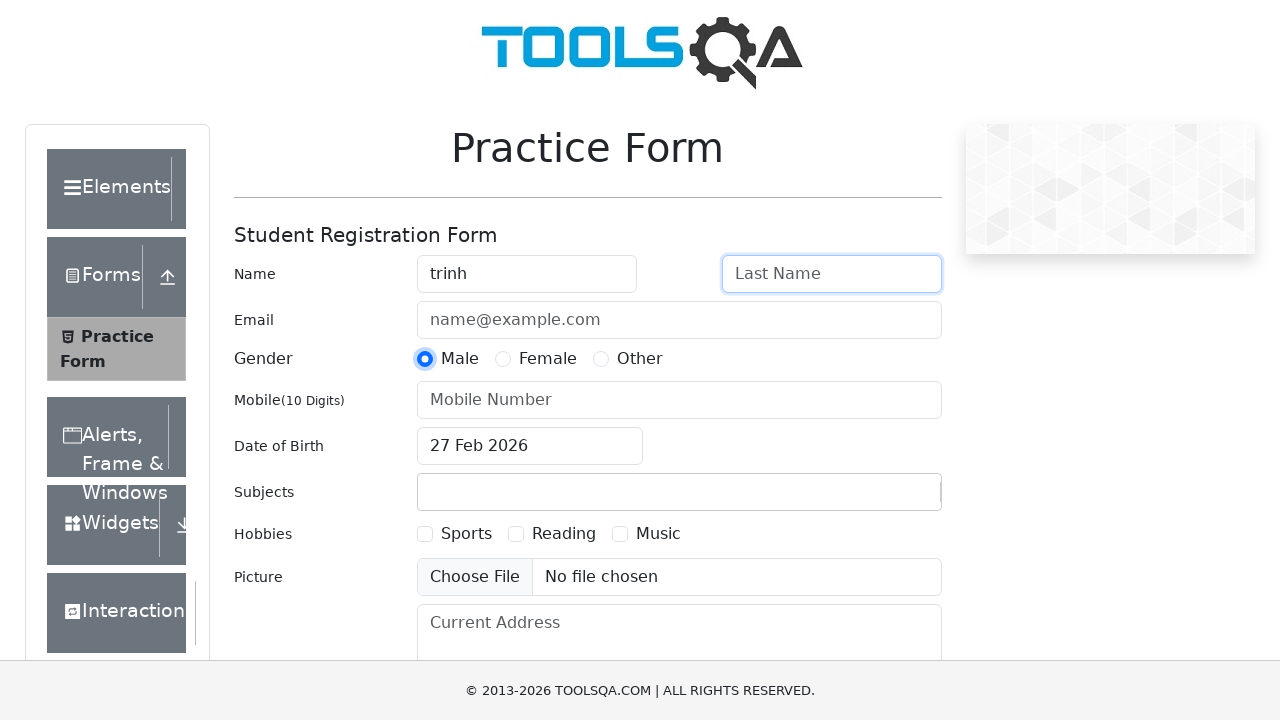

Filled phone number field with '0123456789' on #userNumber
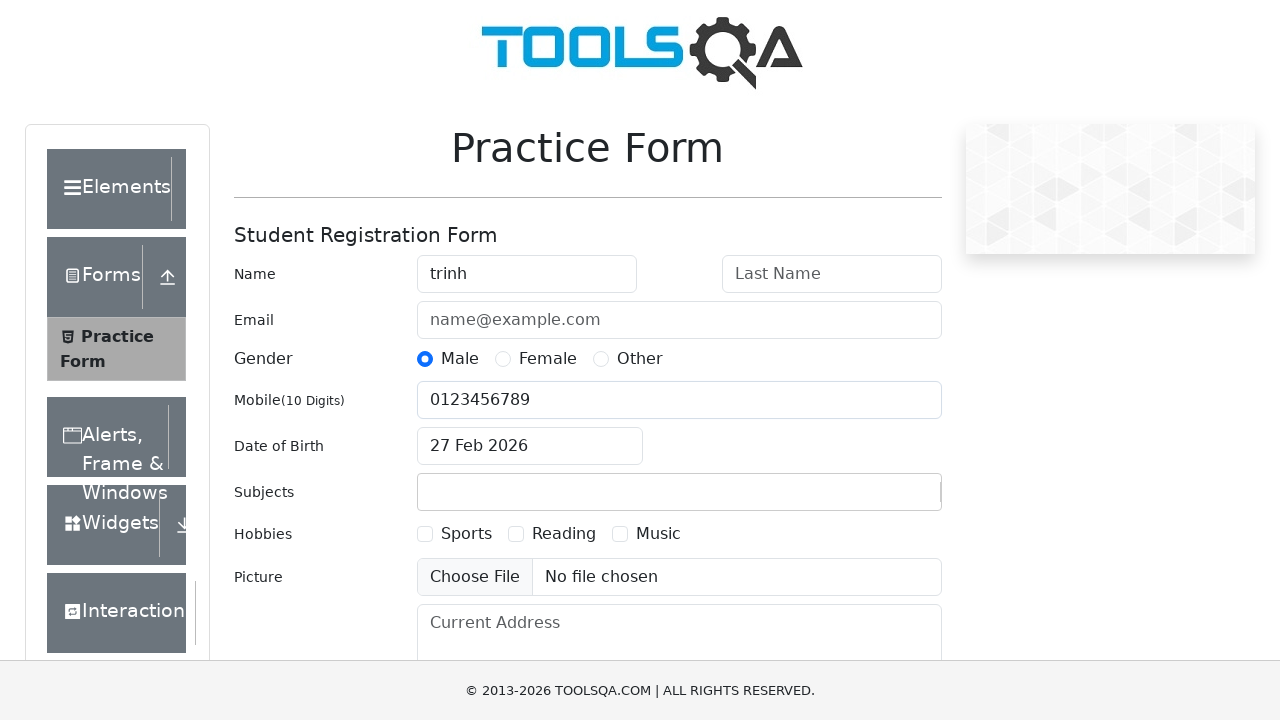

Clicked submit button to attempt form submission at (885, 499) on #submit
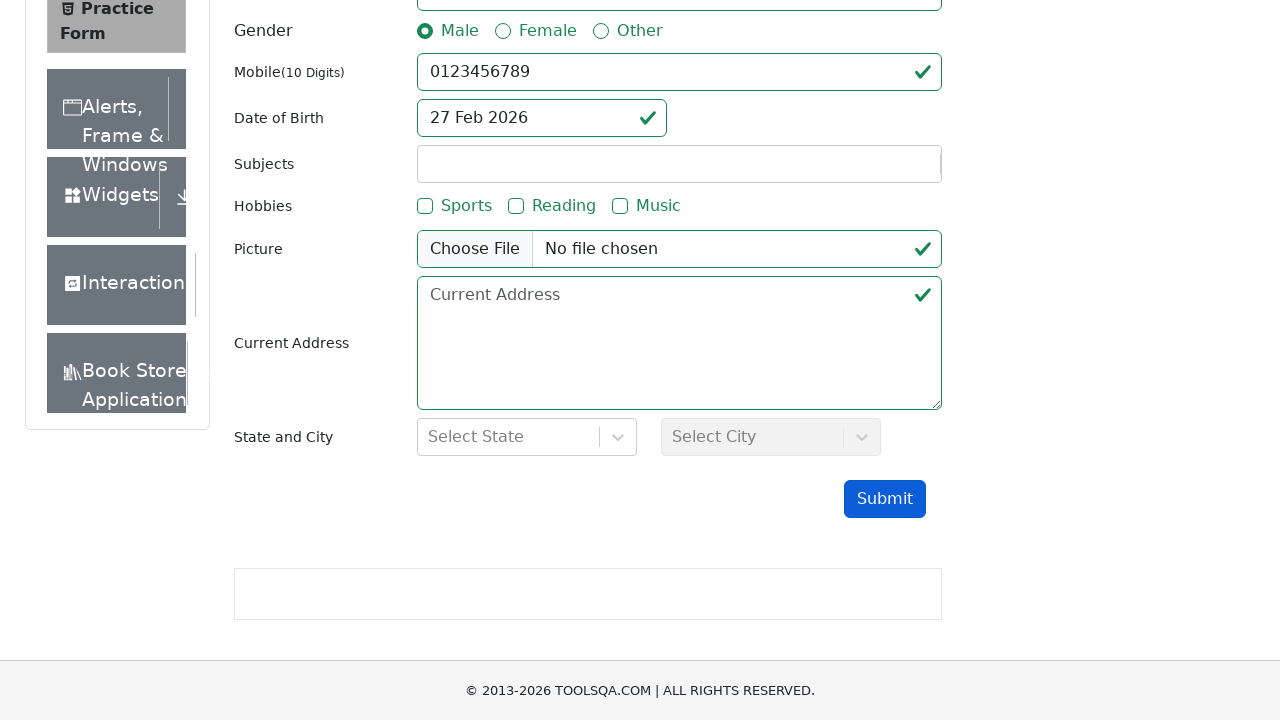

Waited for validation error to appear
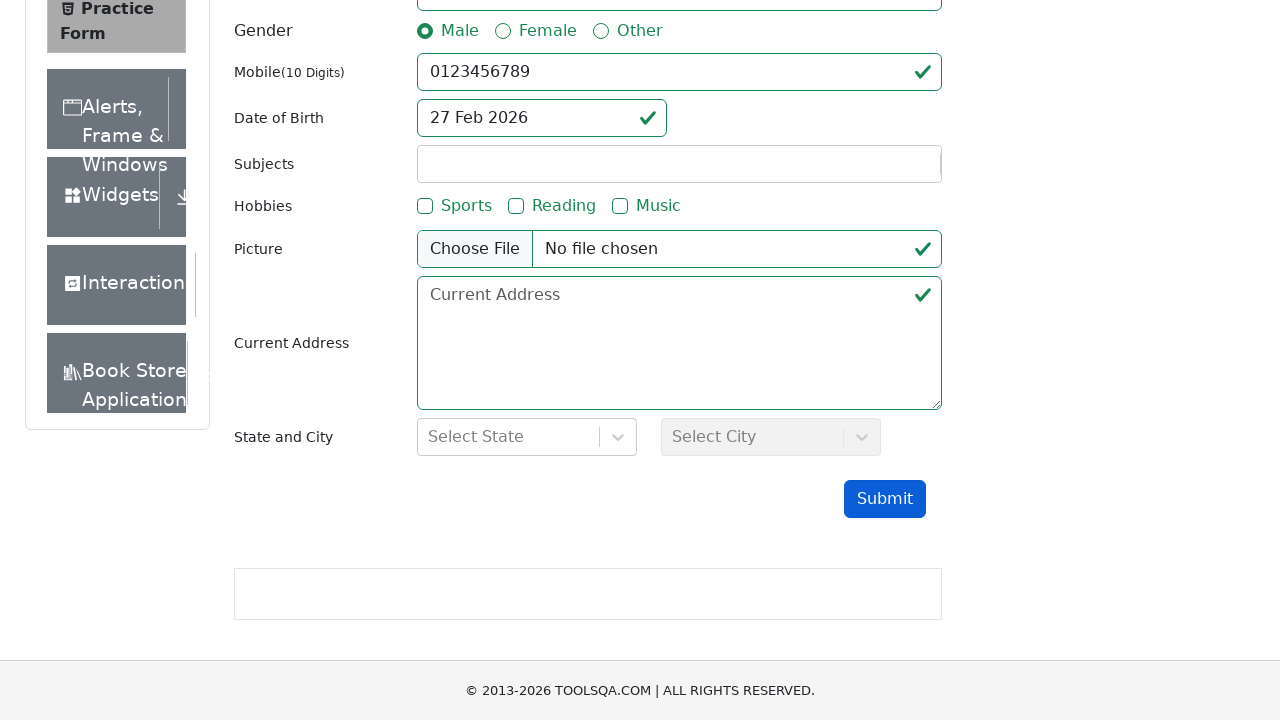

Located last name field element
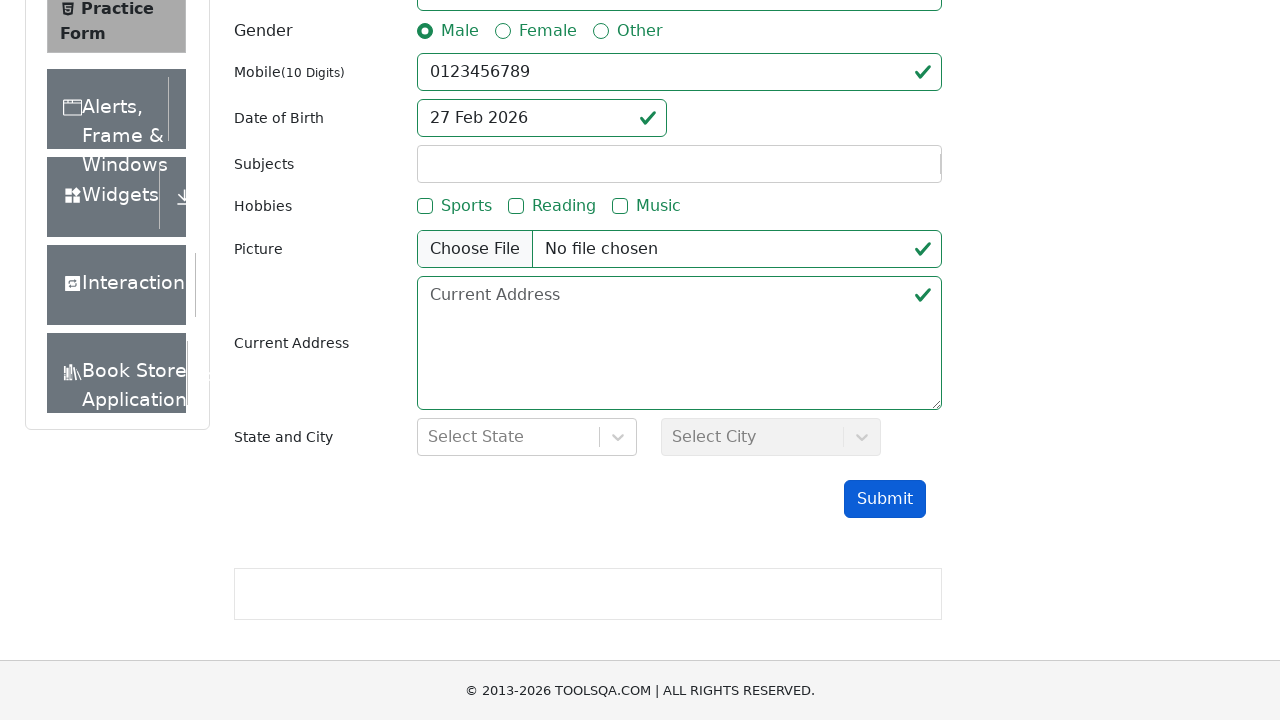

Verified last name field is visible with validation error styling
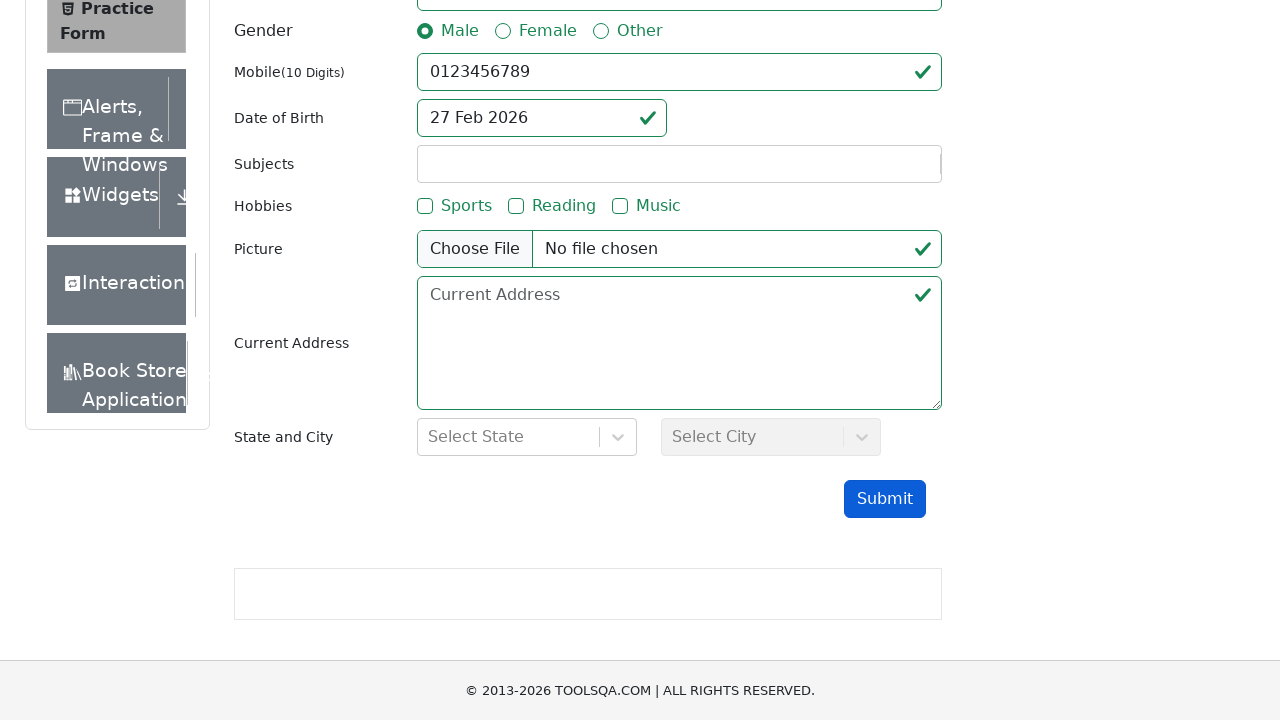

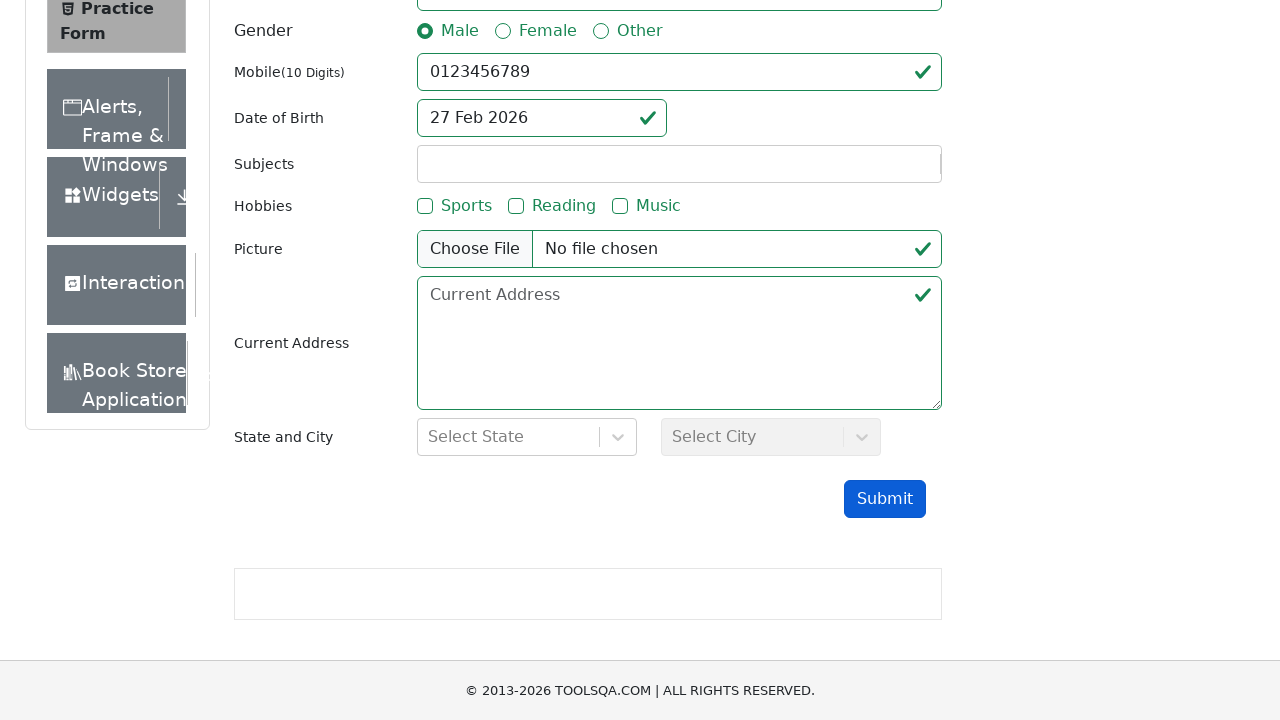